Tests checkbox functionality by clicking on checkbox1 and checkbox2 if they are not already selected, then verifies both are selected

Starting URL: https://testcenter.techproeducation.com/index.php?page=checkboxes

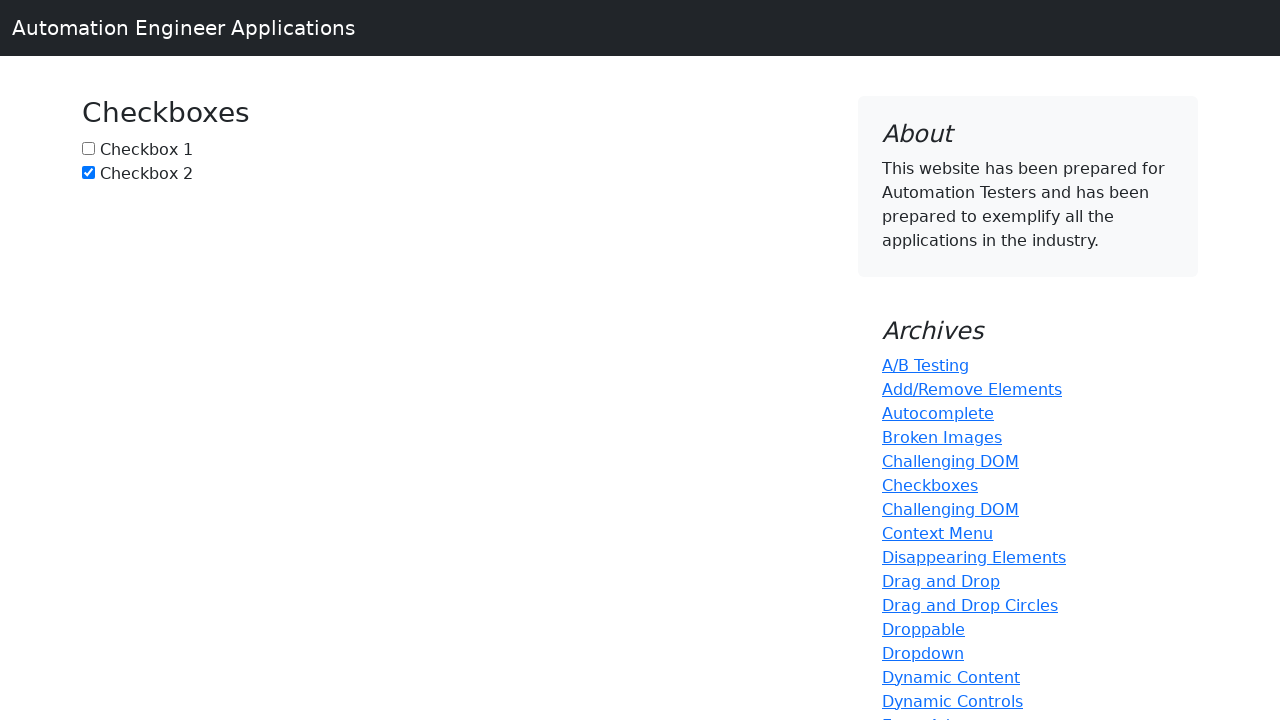

Located checkbox1 element
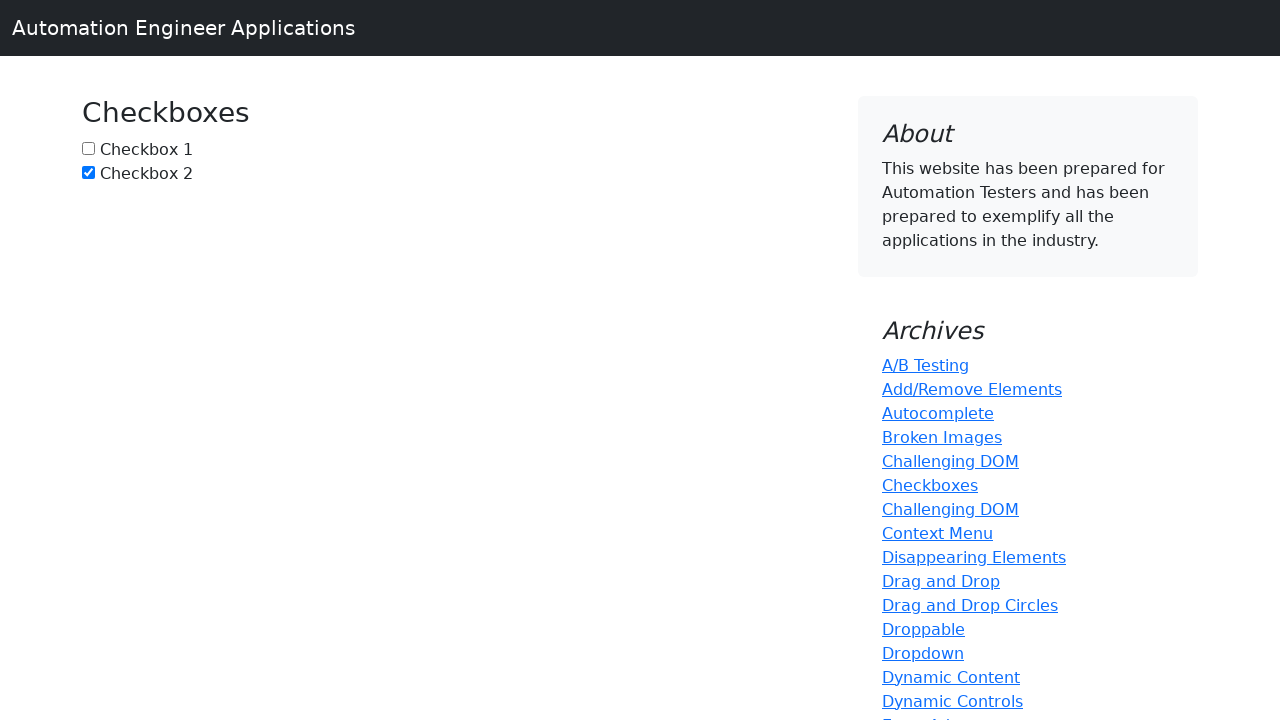

Checkbox1 was not selected, clicked to select it at (88, 148) on #box1
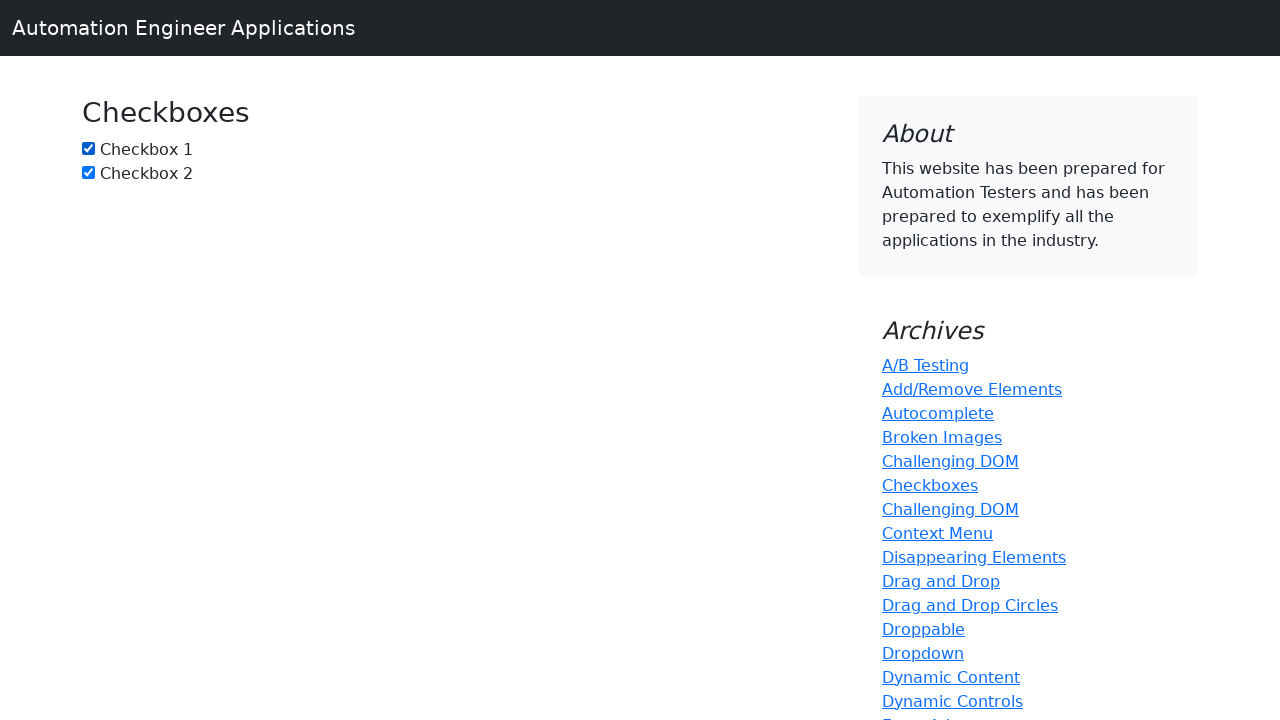

Verified checkbox1 is selected
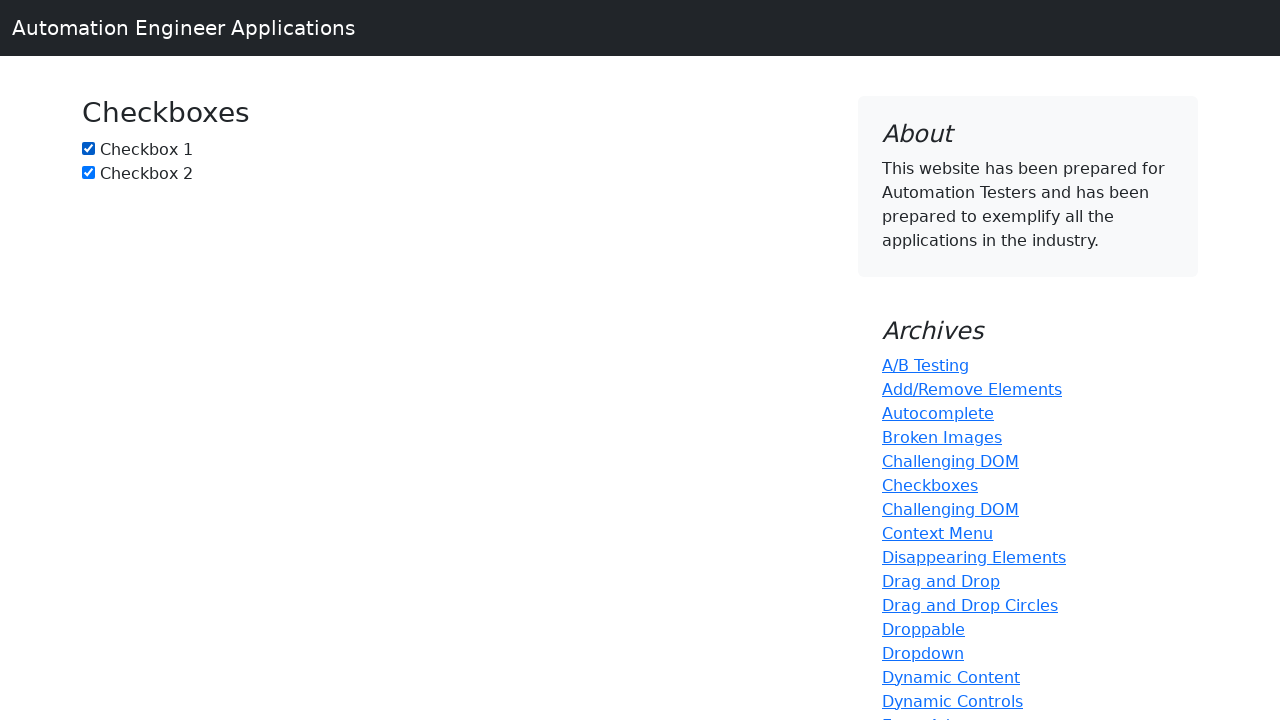

Located checkbox2 element
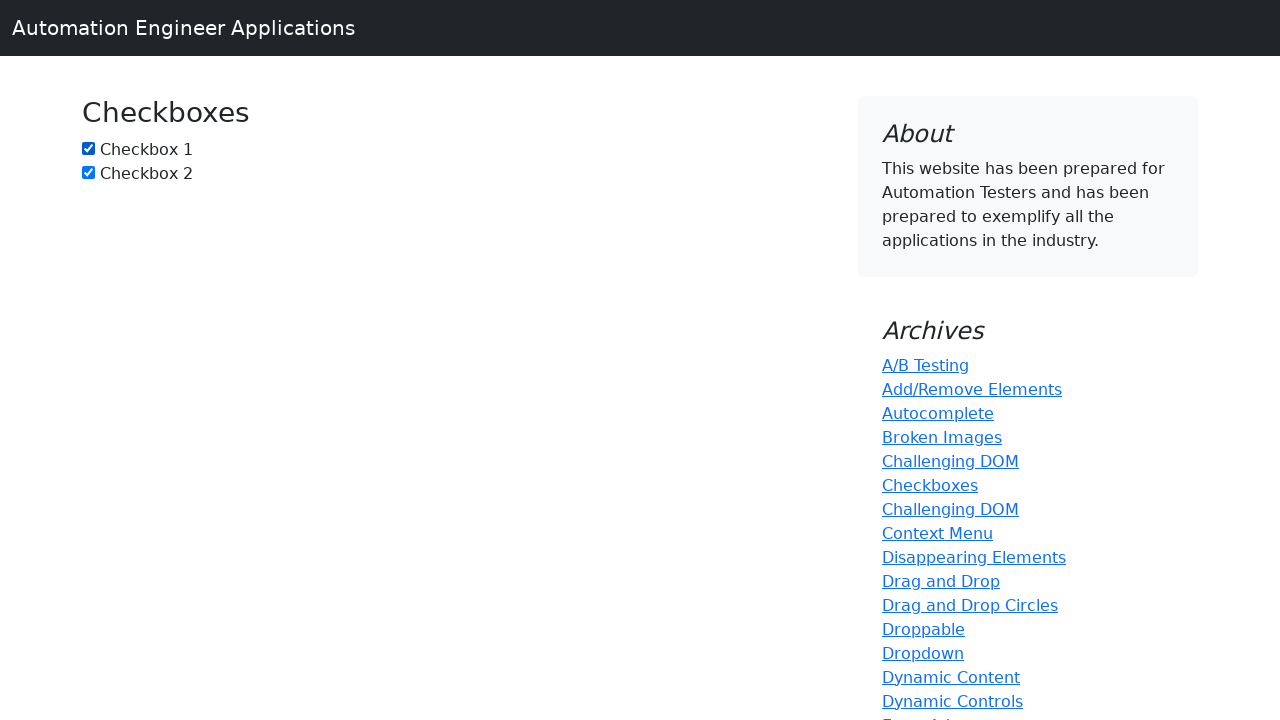

Checkbox2 was already selected, no action needed
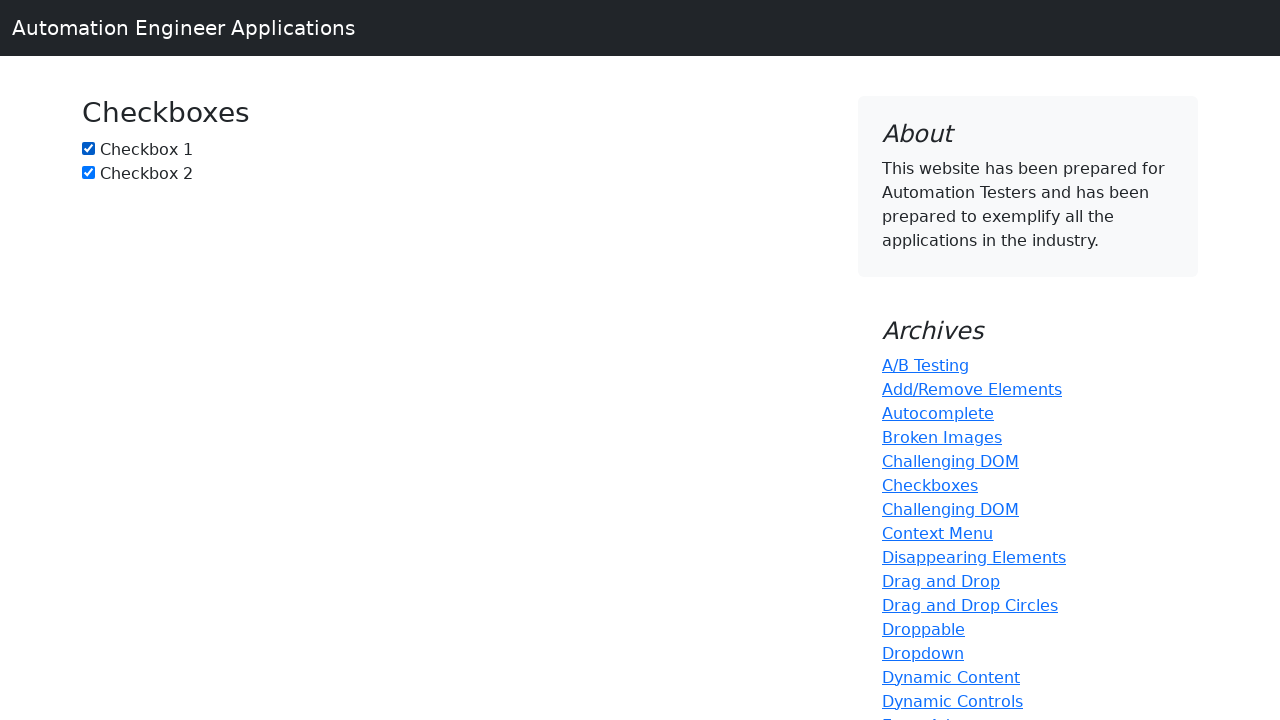

Verified checkbox2 is selected
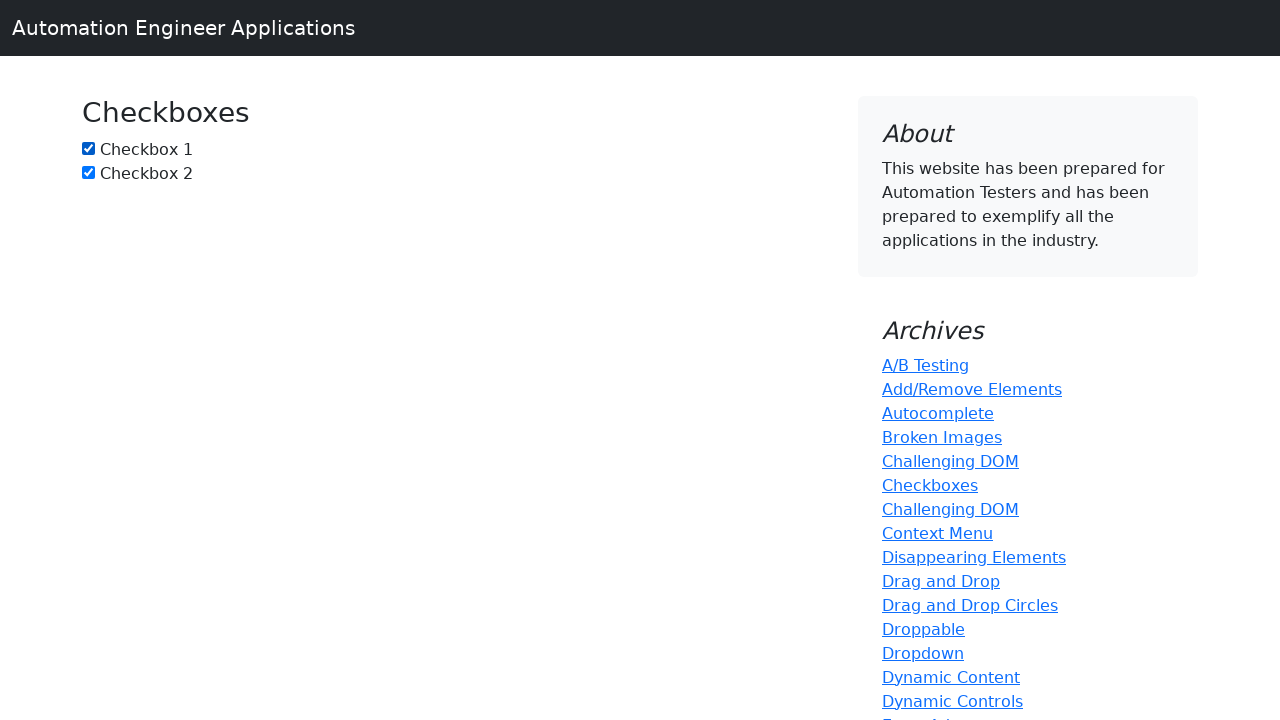

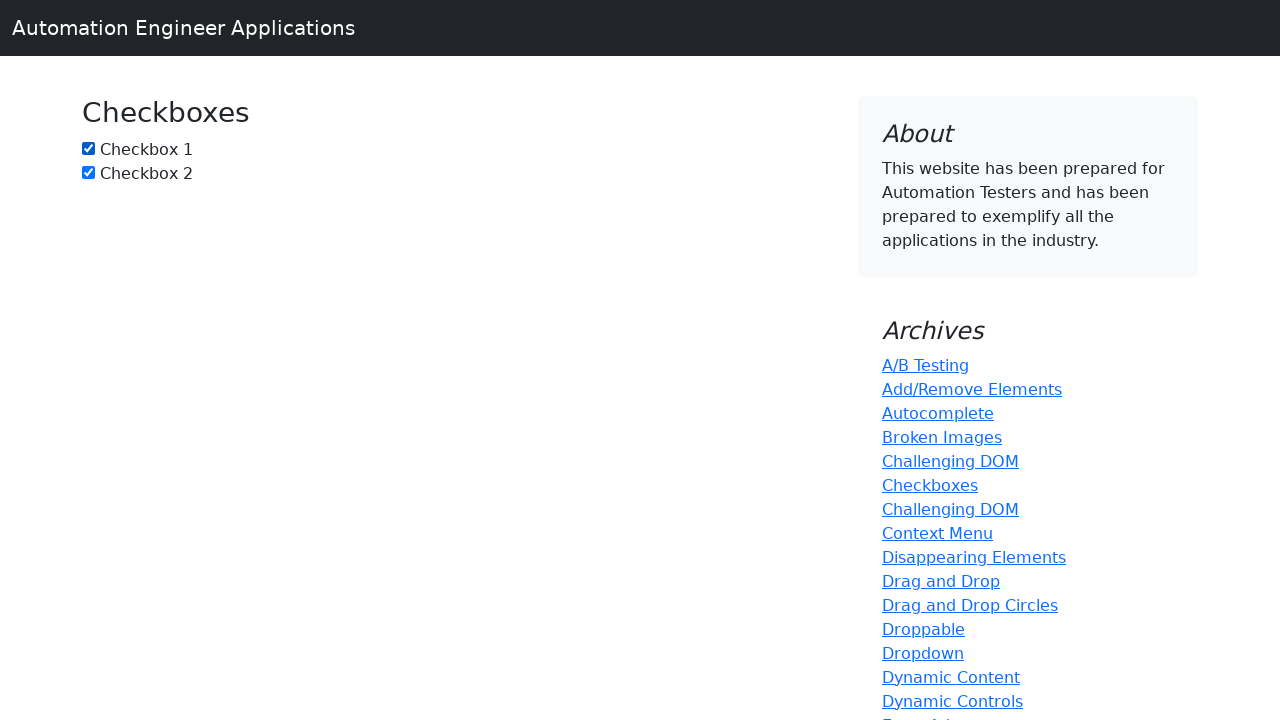